Tests navigation from main page to Books section by clicking on the Books widget and verifying the page title

Starting URL: https://intershop5.skillbox.ru/

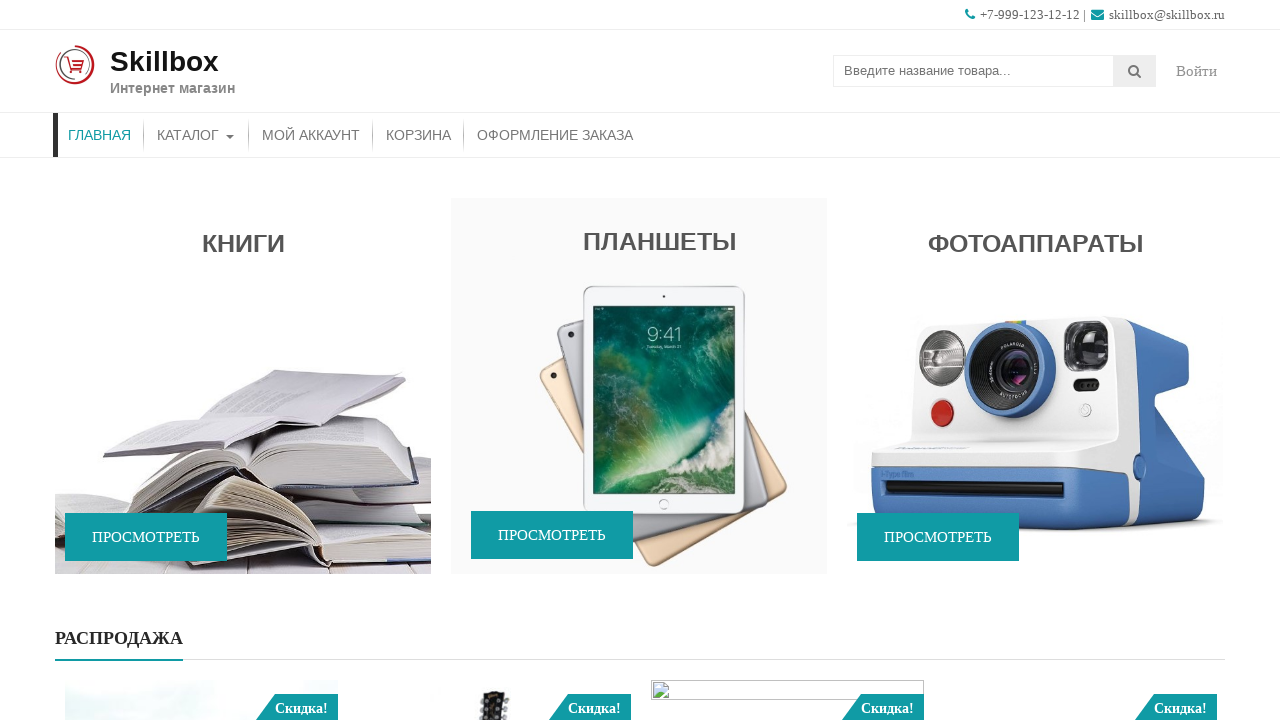

Clicked on Books widget to navigate to Books section at (243, 238) on xpath=//*[@class='widget-title'][text()='Книги']
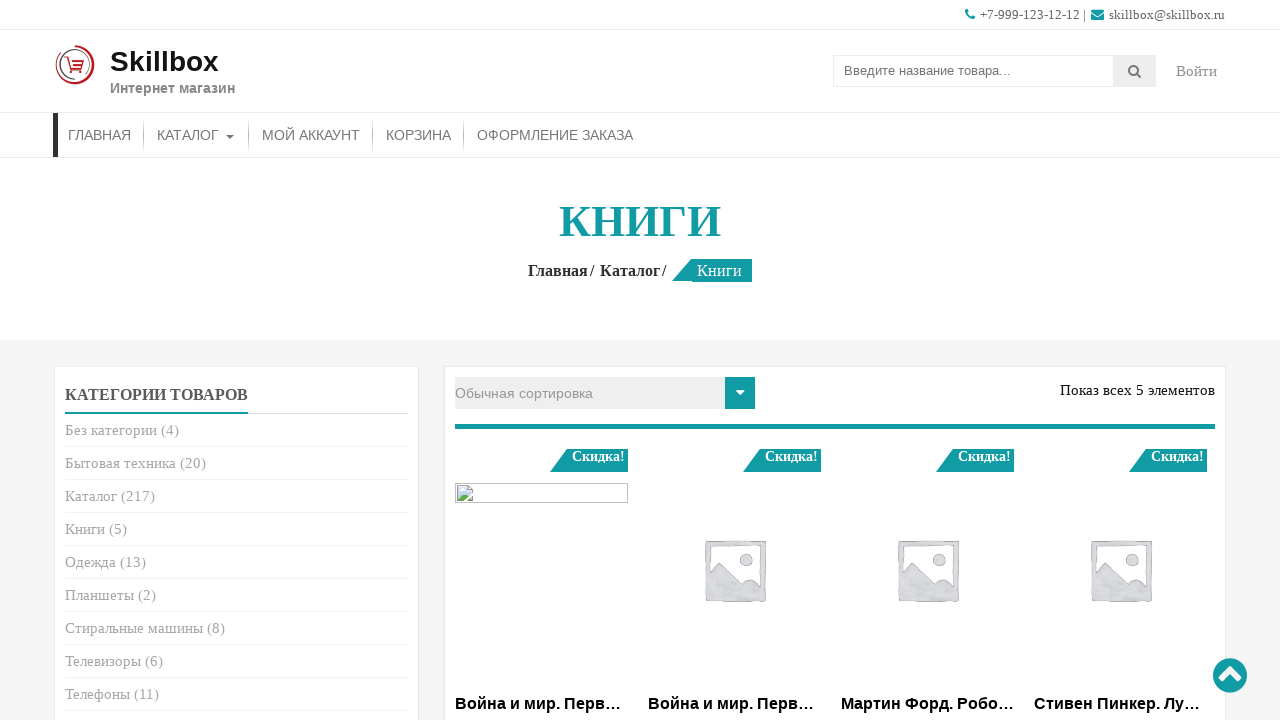

Books section page title loaded and verified
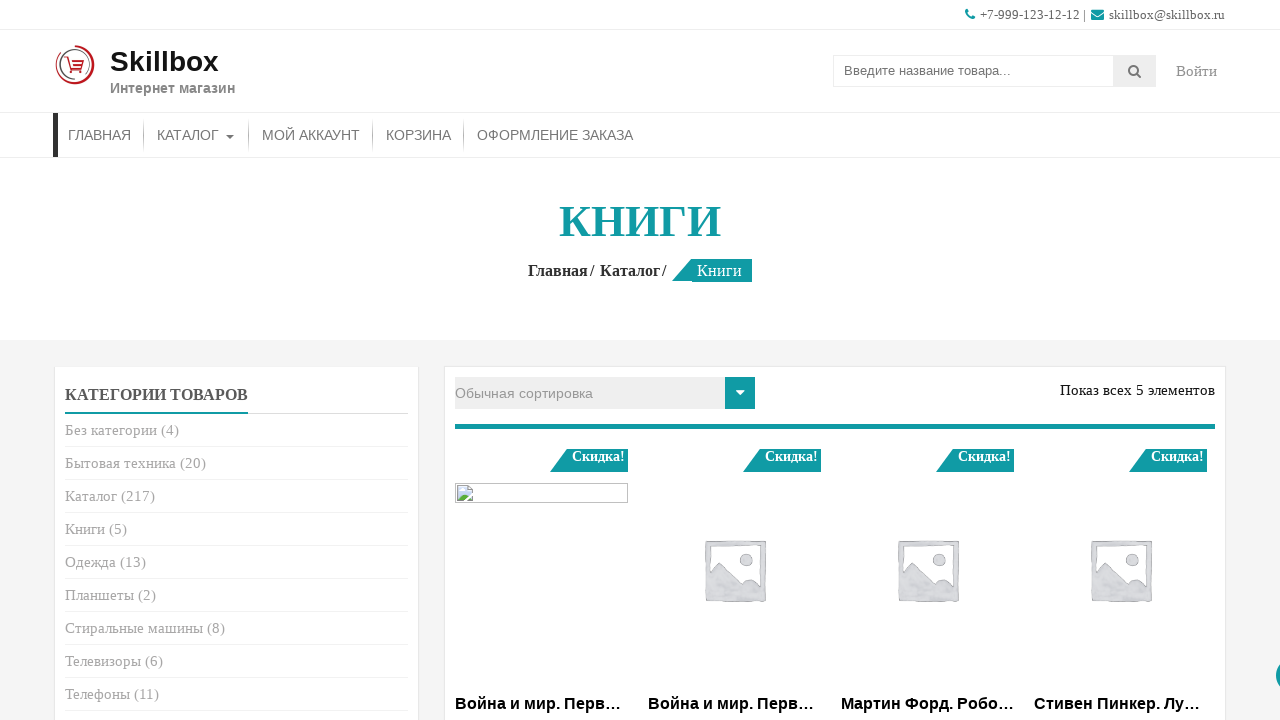

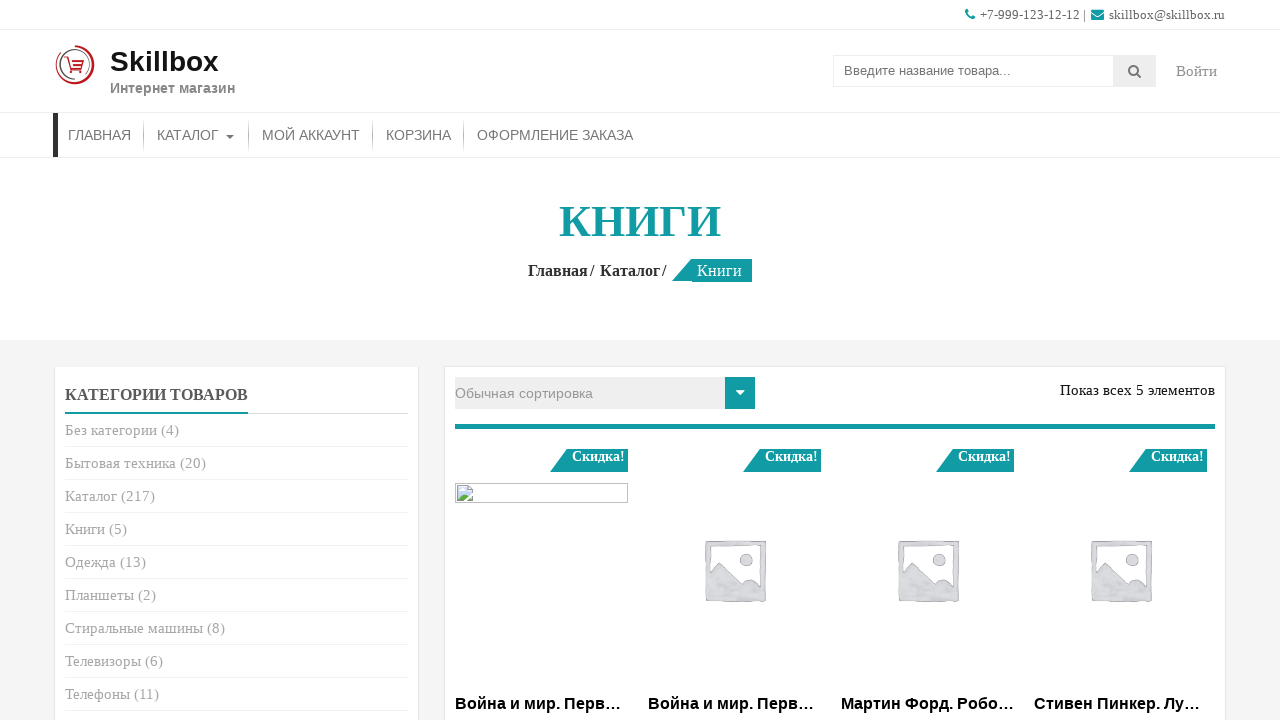